Creates a new article by filling in the title and description fields and submitting the form

Starting URL: https://selenium-blog.herokuapp.com/articles/new

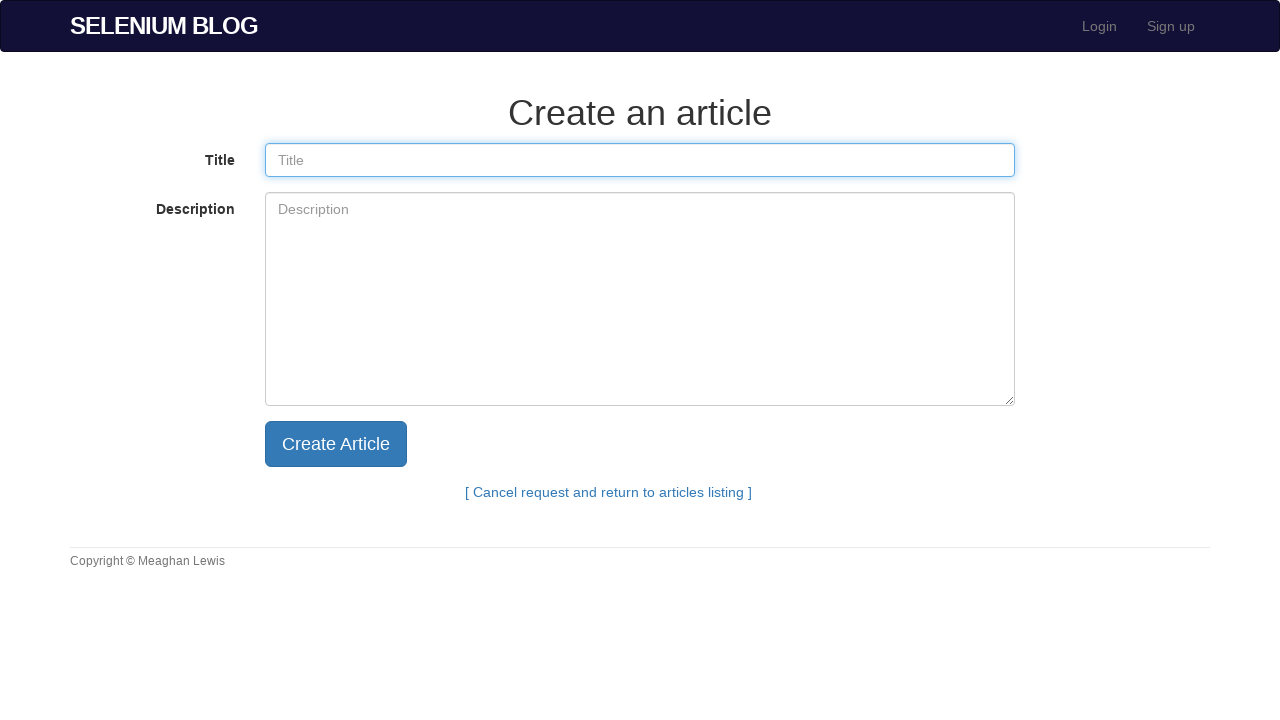

Filled article title field with 'This is title 2' on #article_title
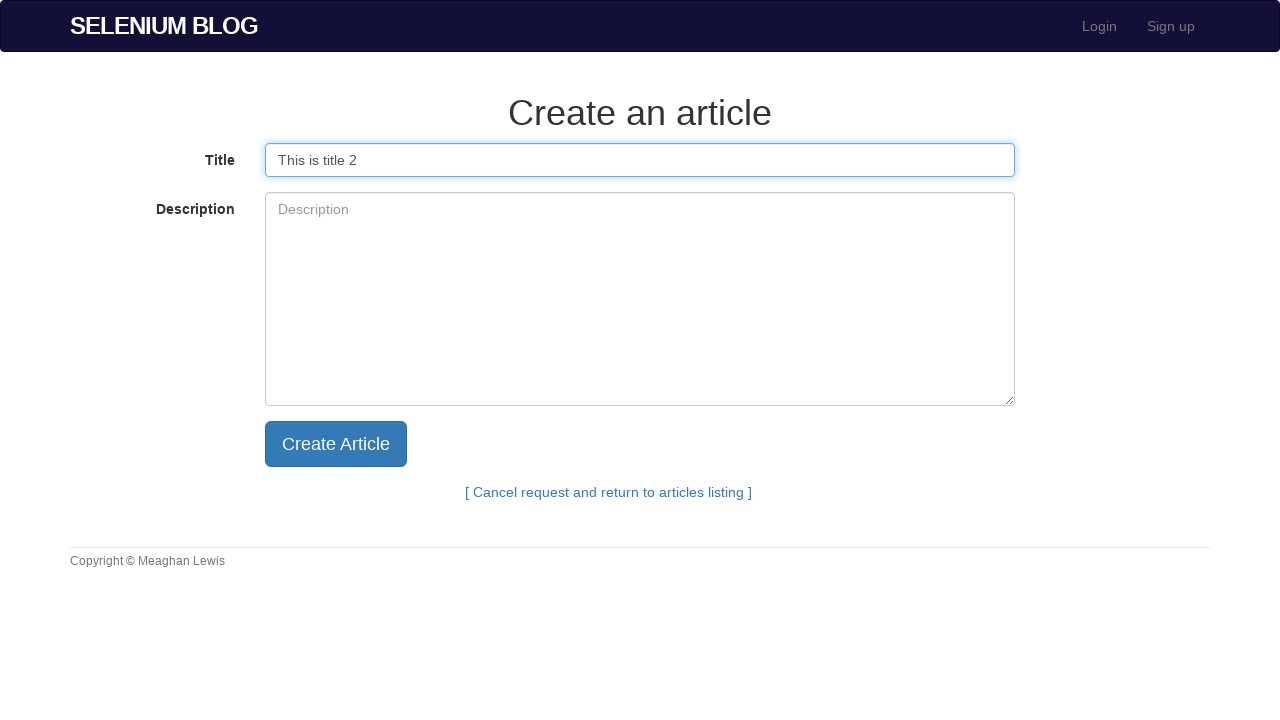

Filled article description field with 'This is description for title 3' on #article_description
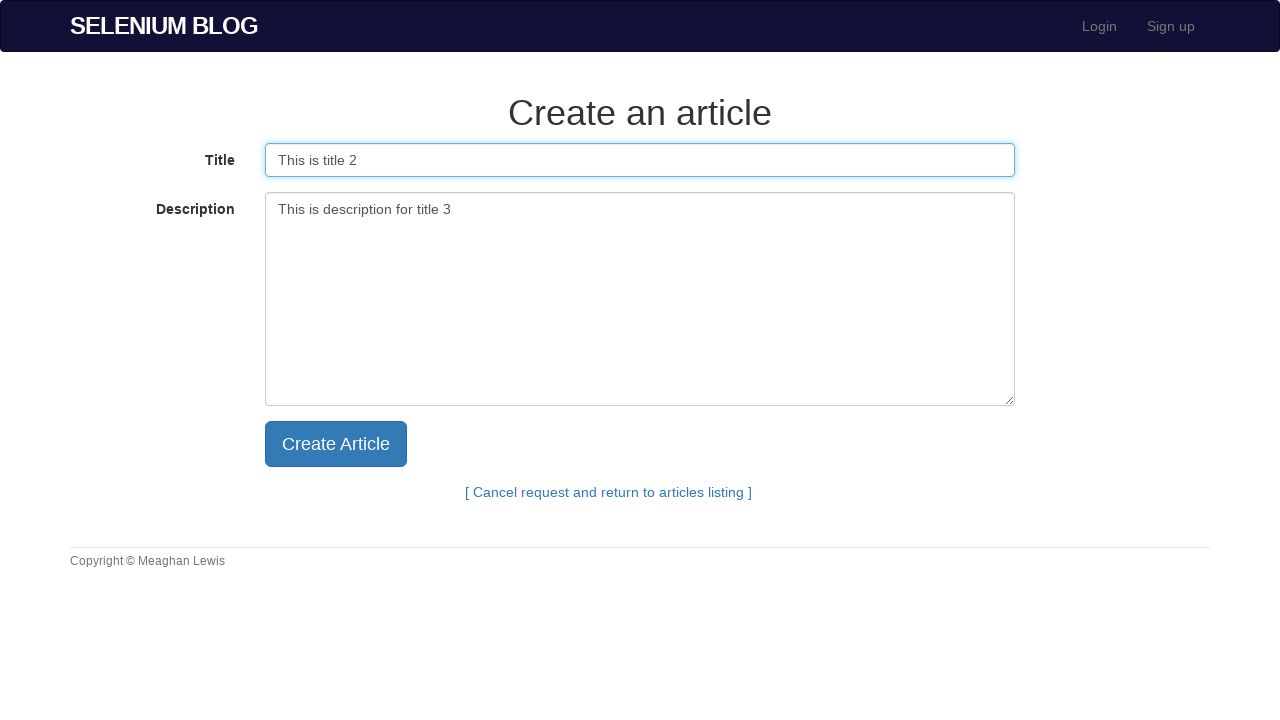

Clicked submit button to create the new article at (336, 444) on input[name='commit']
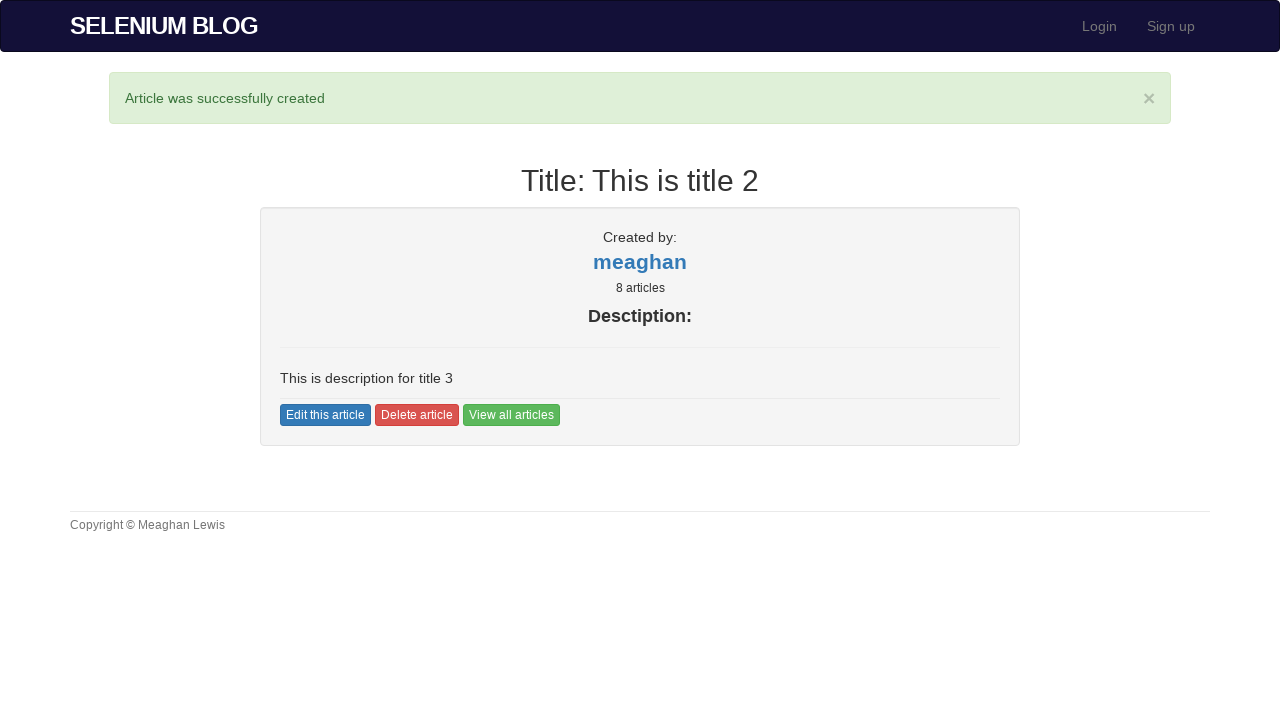

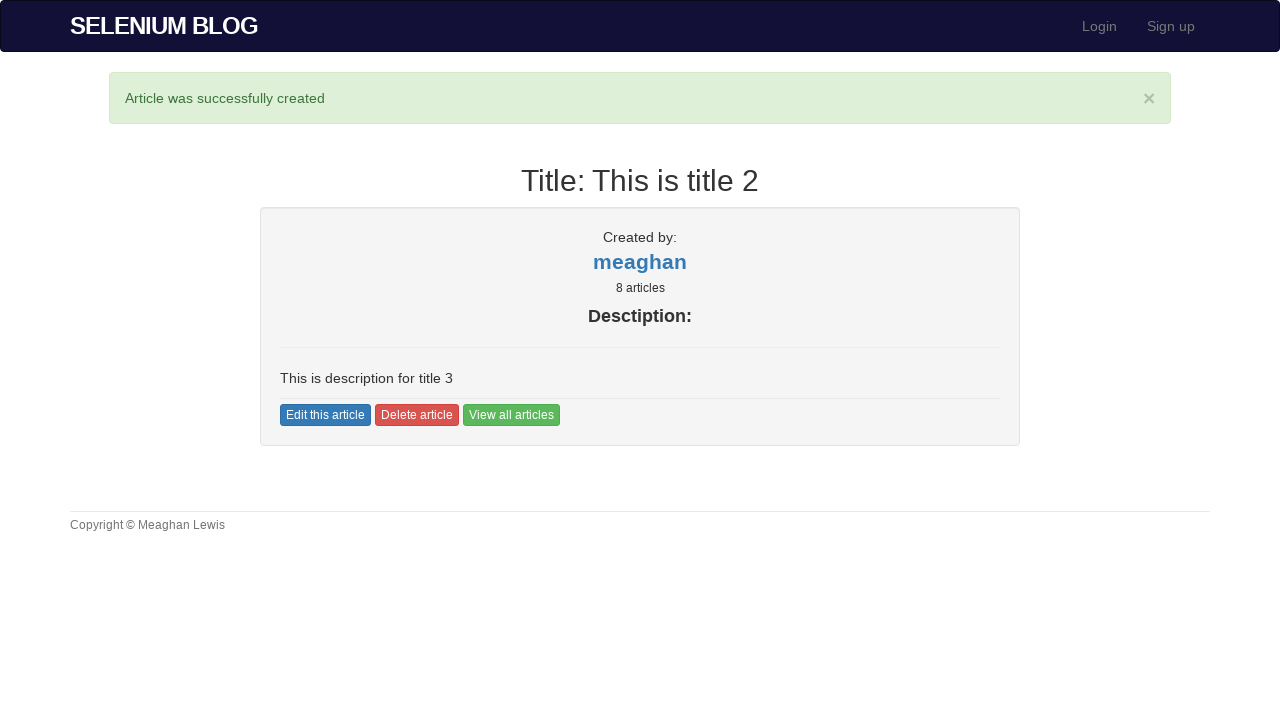